Tests a math exercise page by reading two numbers, calculating their sum, selecting the result from a dropdown menu, and clicking the submit button.

Starting URL: http://suninjuly.github.io/selects2.html

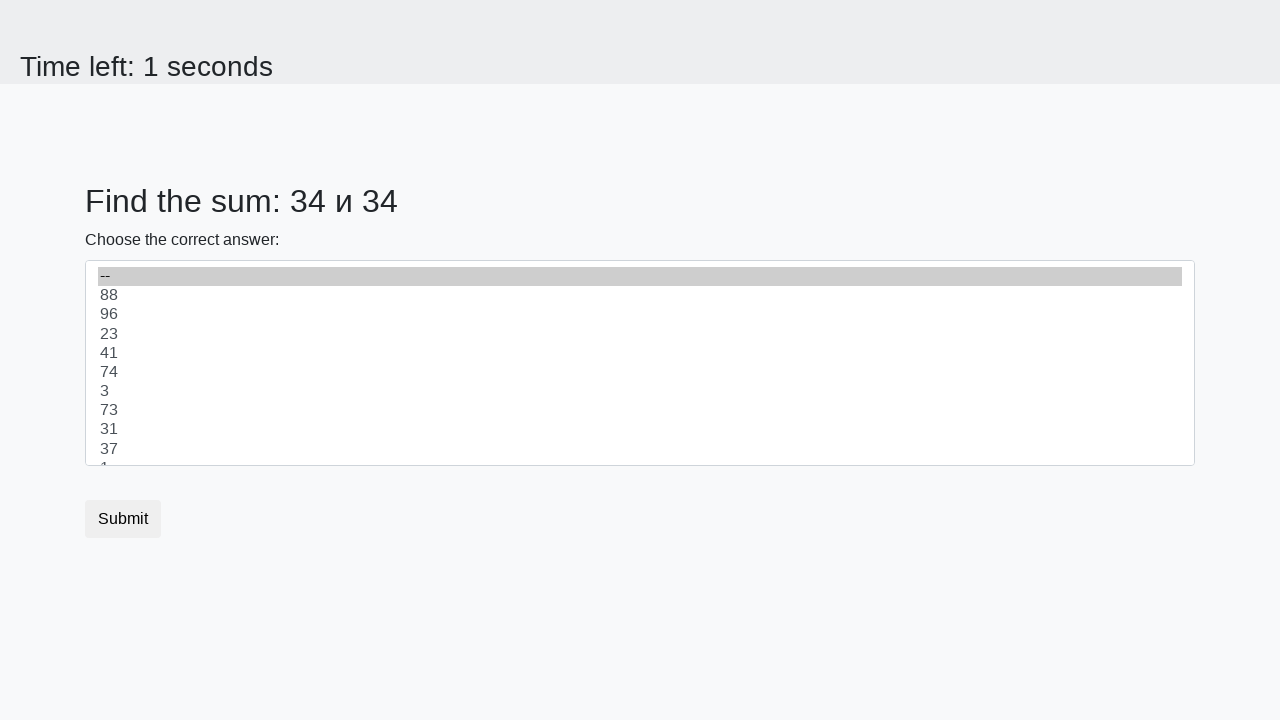

Retrieved first number from page
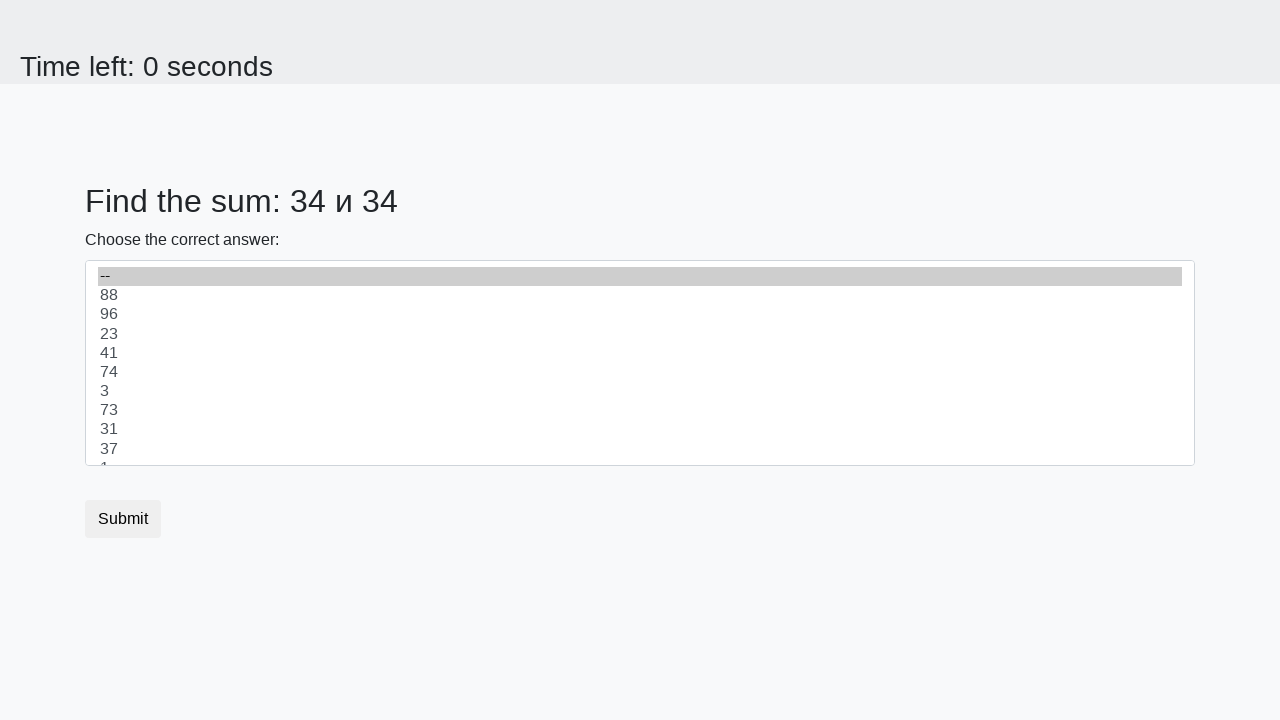

Retrieved second number from page
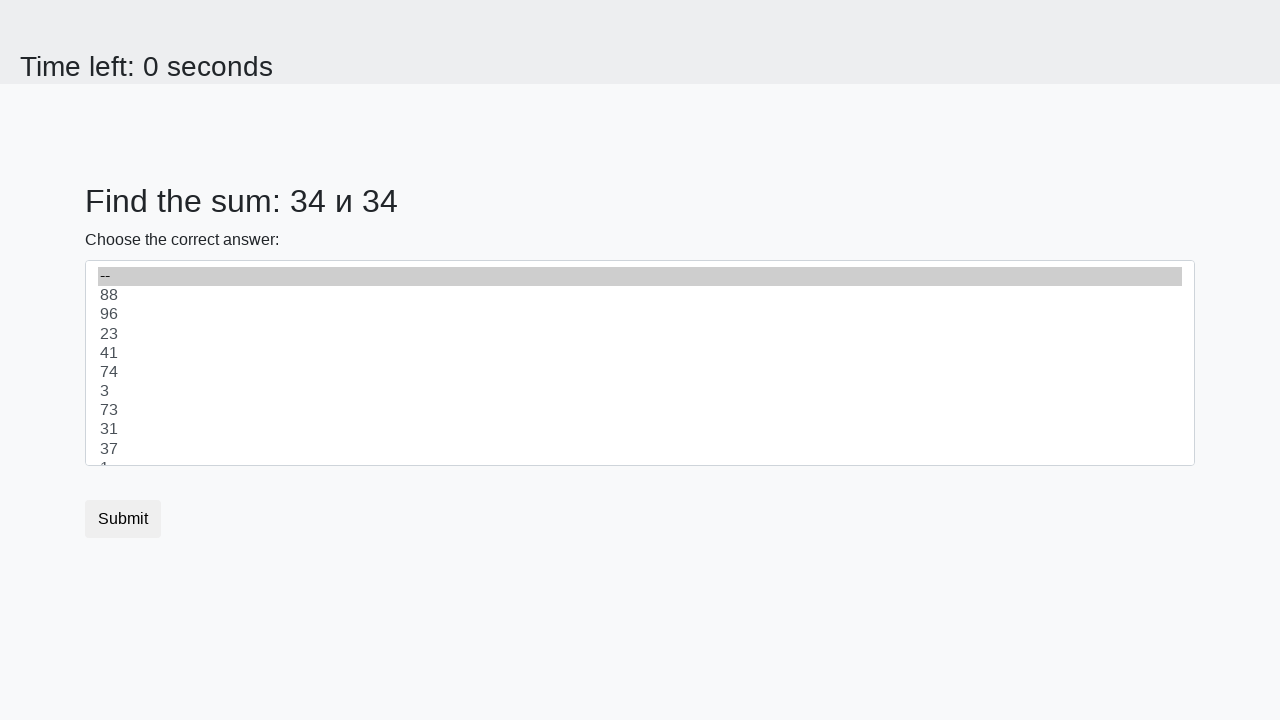

Calculated sum: 34 + 34 = 68
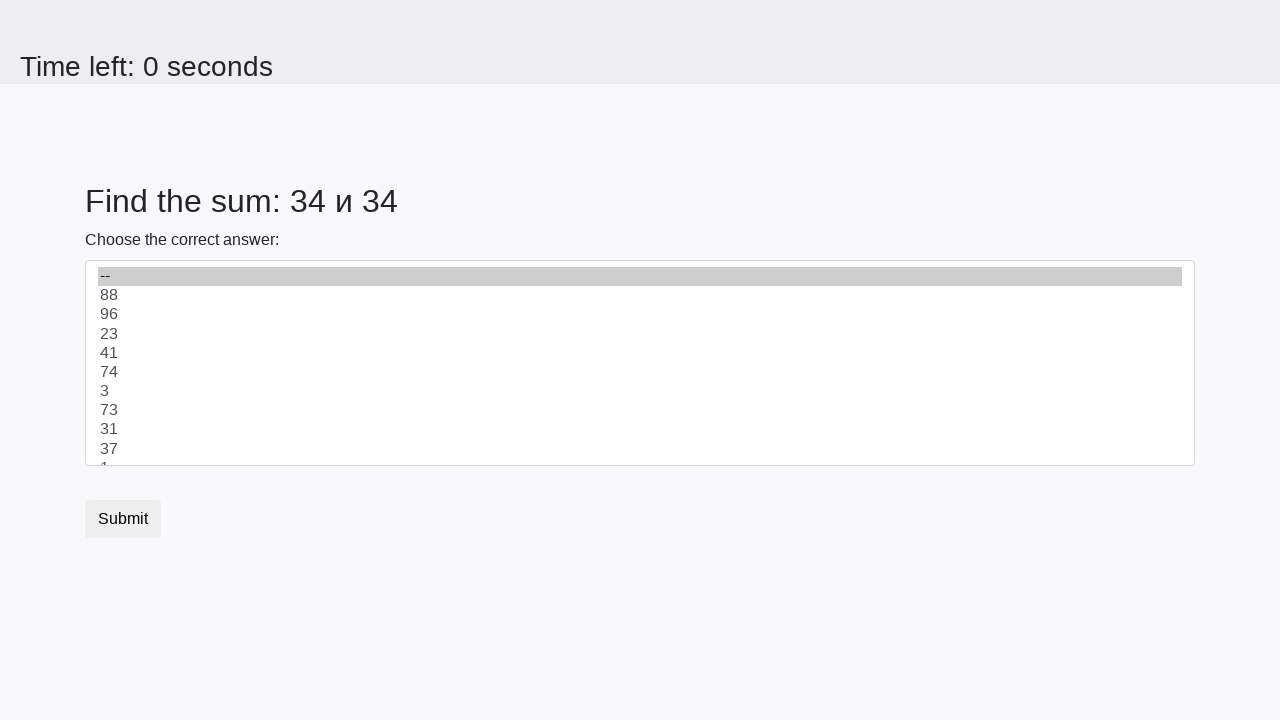

Selected 68 from dropdown menu on select
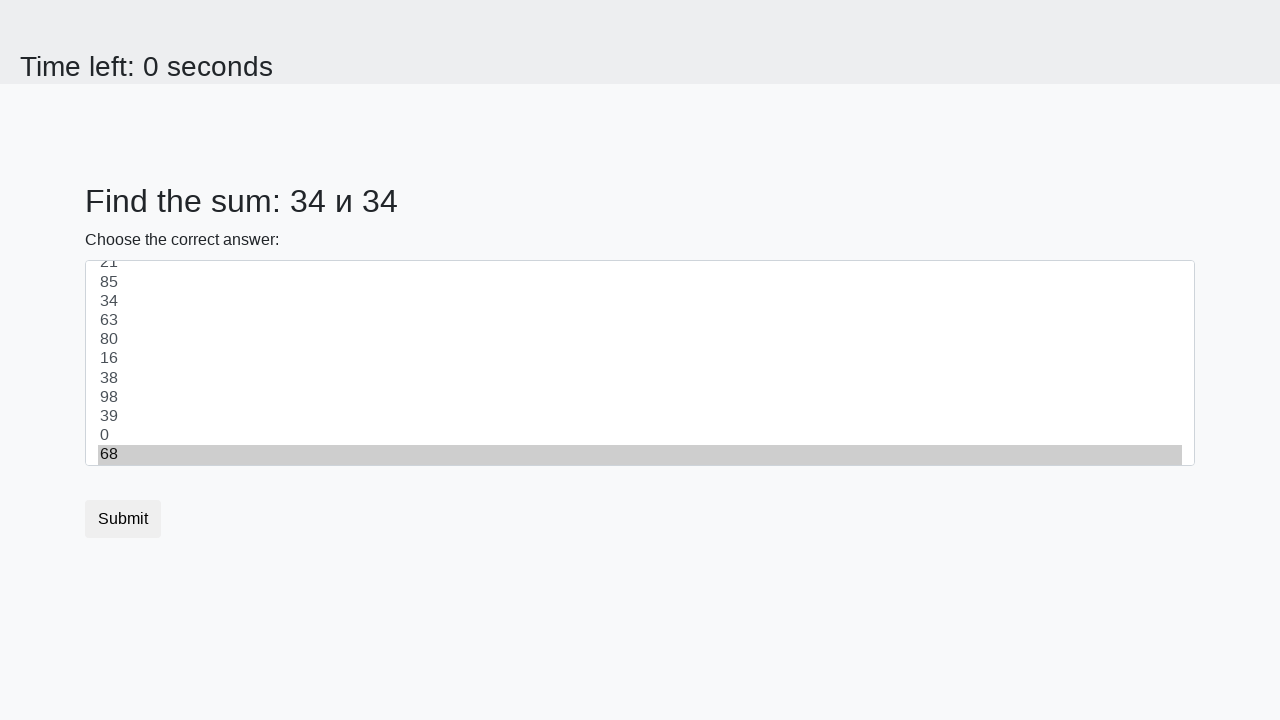

Clicked submit button at (123, 519) on .btn-default
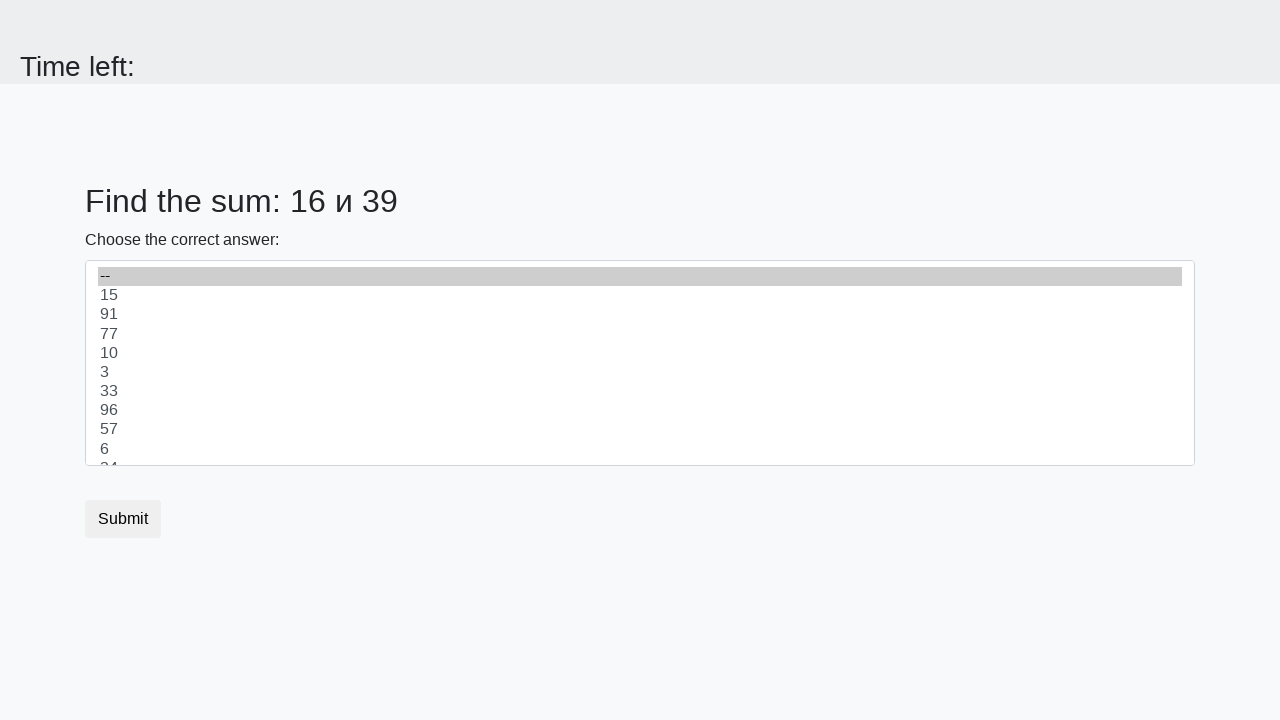

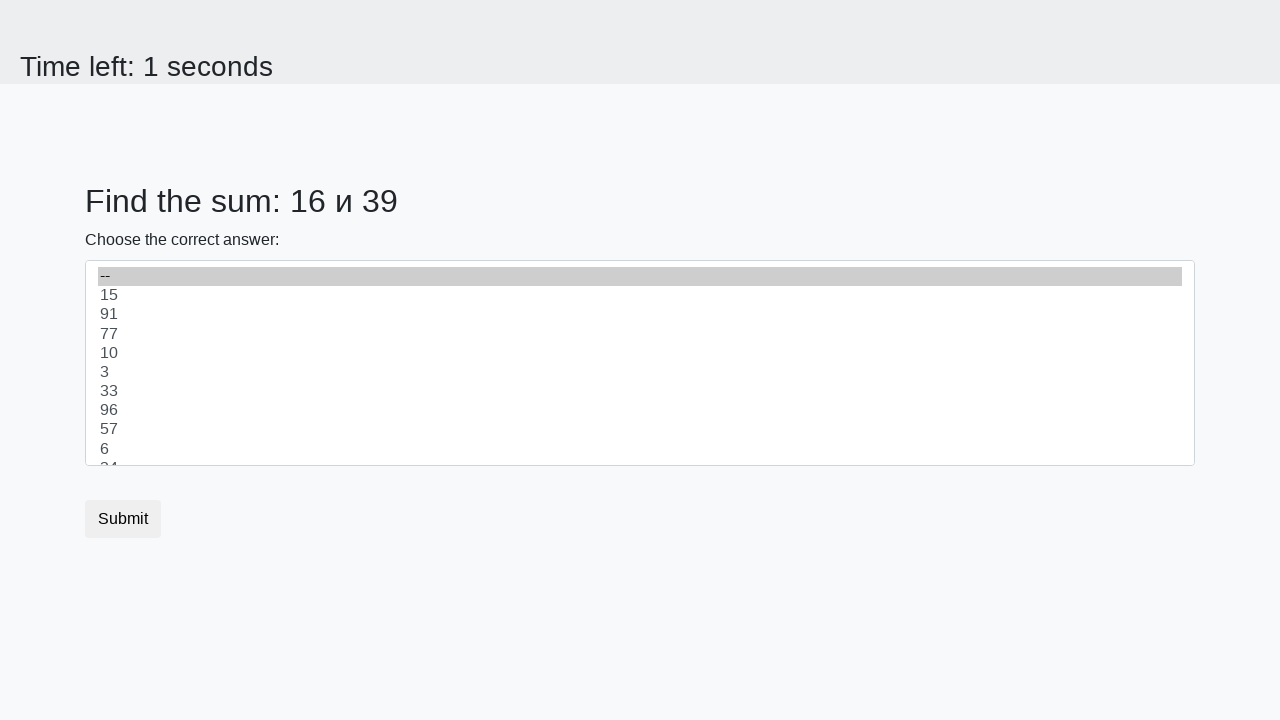